Tests the selectable UI component by selecting multiple items (1st, 3rd, and 5th) while holding the Control key, then verifies the selection feedback message.

Starting URL: http://www.seleniumui.moderntester.pl/selectable.php

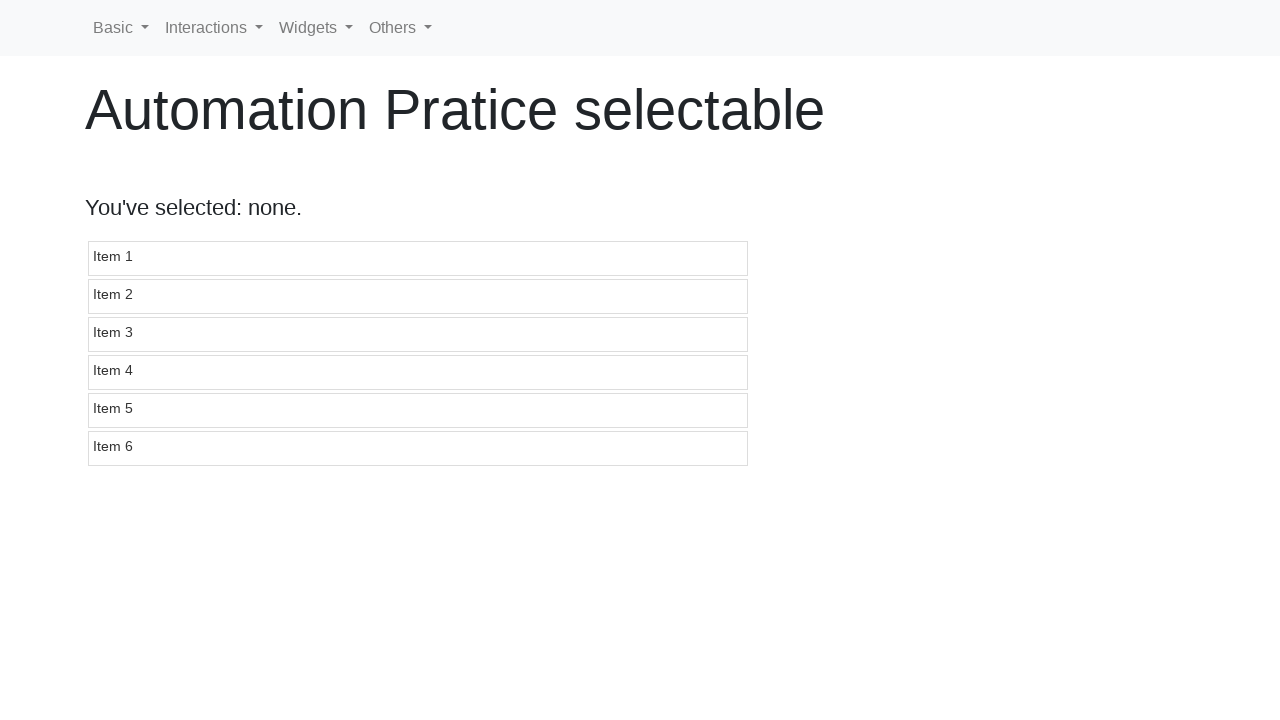

Clicked the 1st selectable item at (418, 258) on ol > li:nth-child(1)
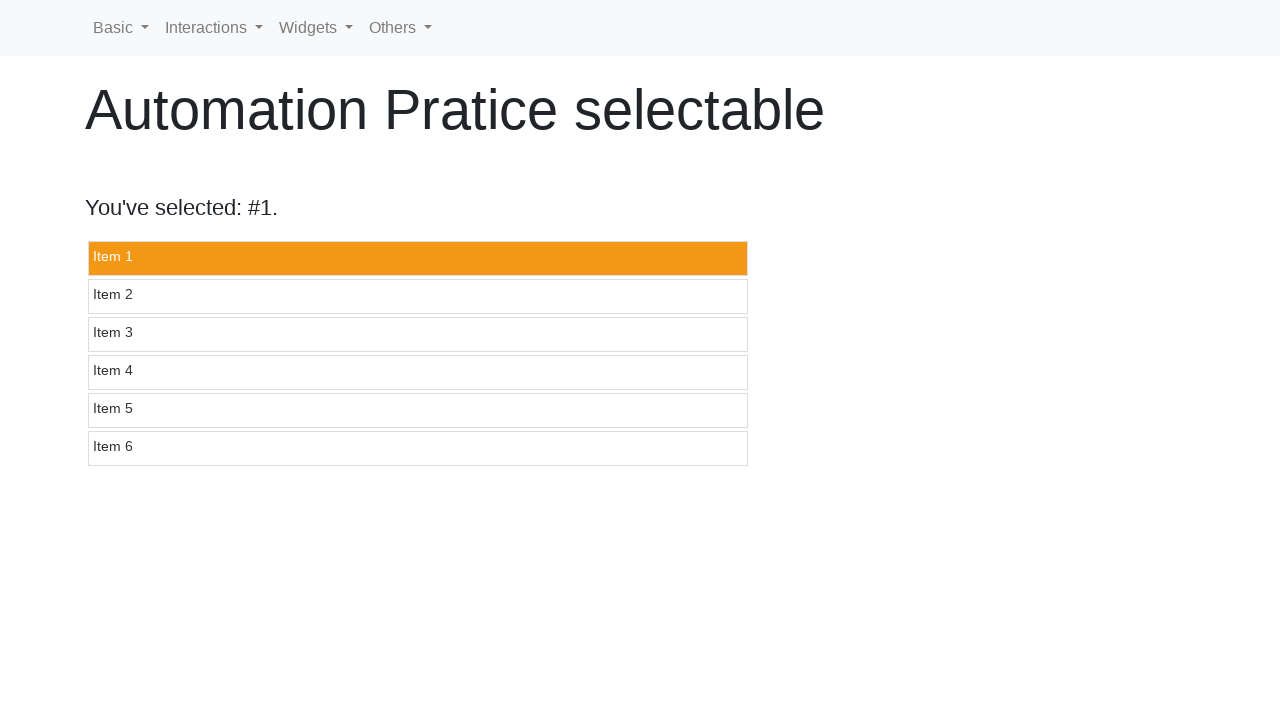

Clicked the 3rd selectable item while holding Control key at (418, 334) on ol > li:nth-child(3)
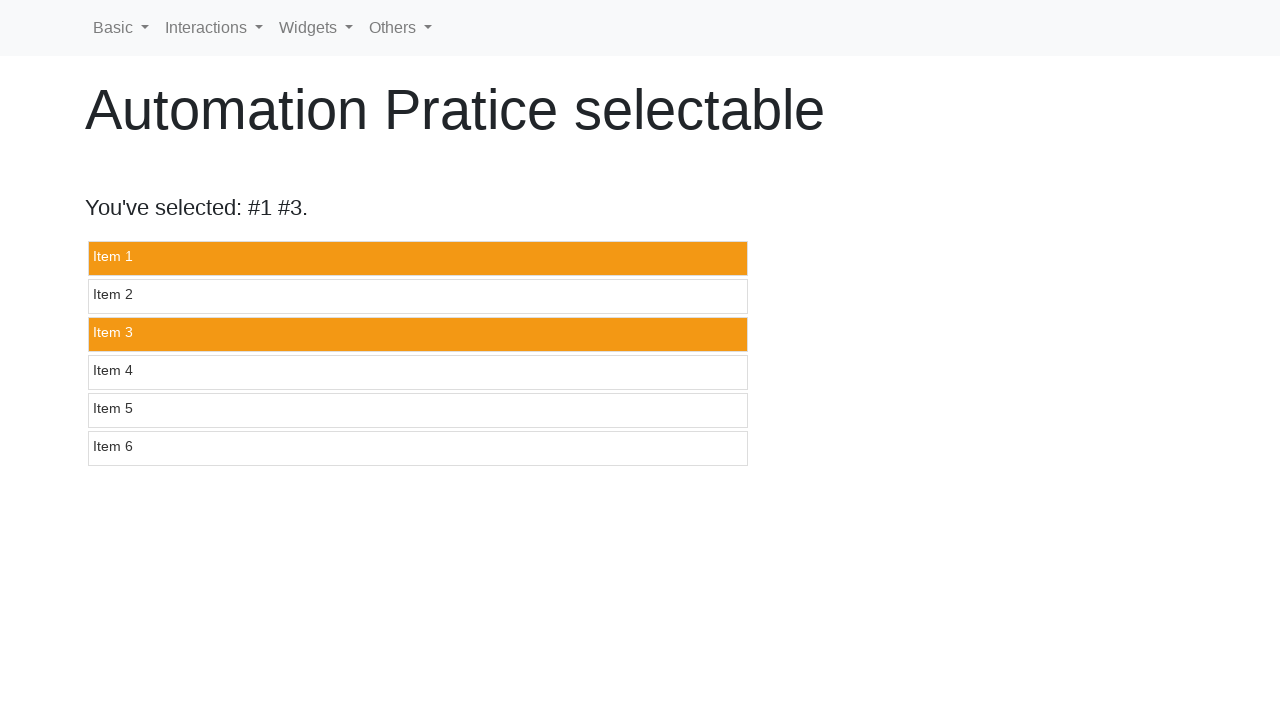

Clicked the 5th selectable item while holding Control key at (418, 410) on ol > li:nth-child(5)
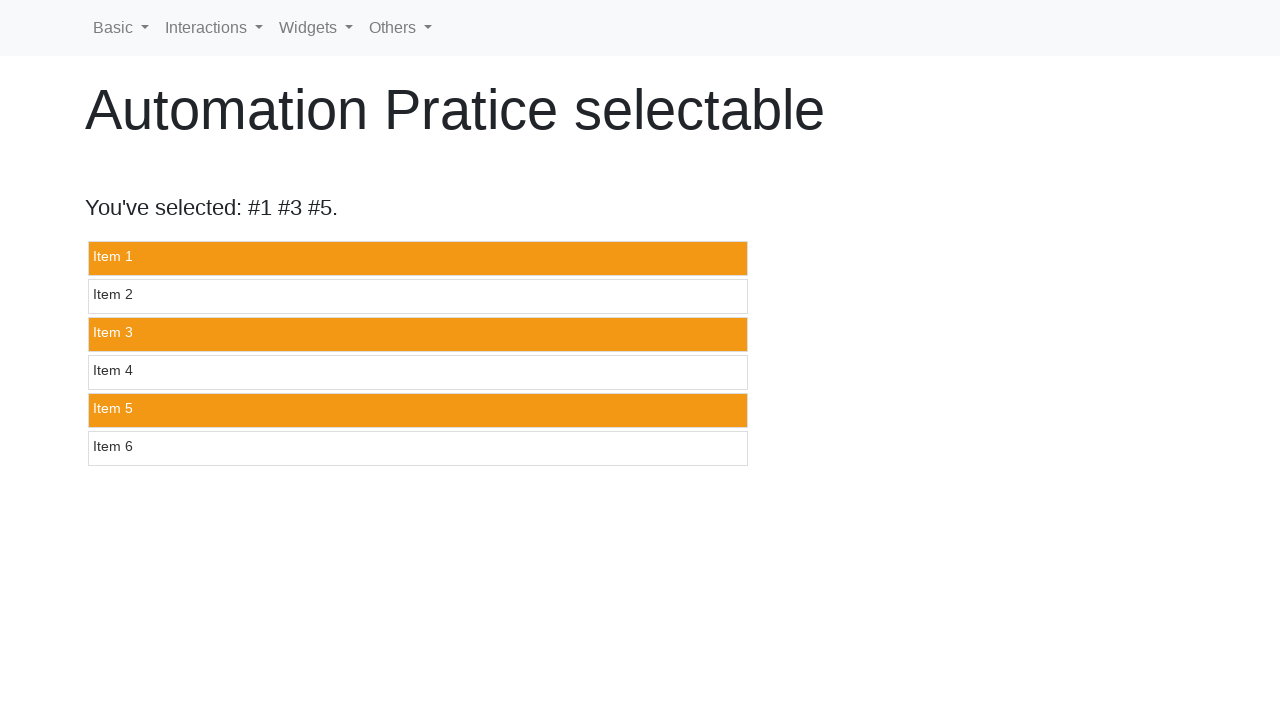

Selection feedback message appeared
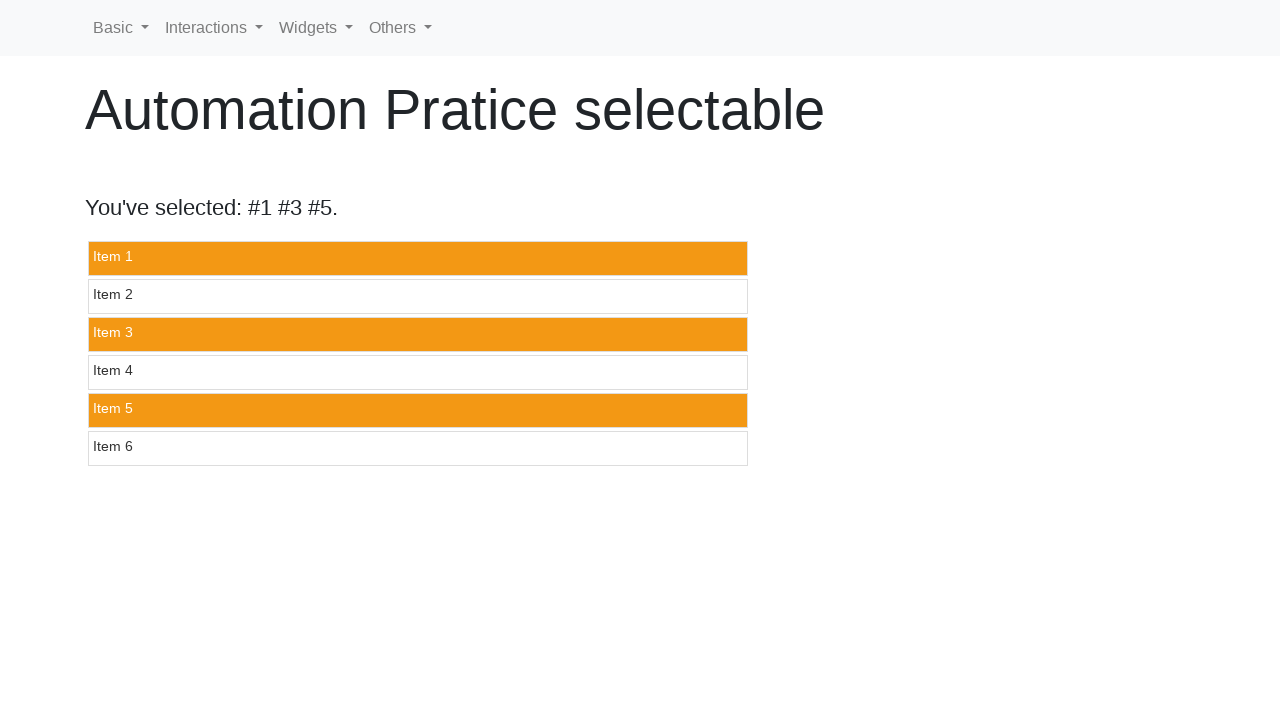

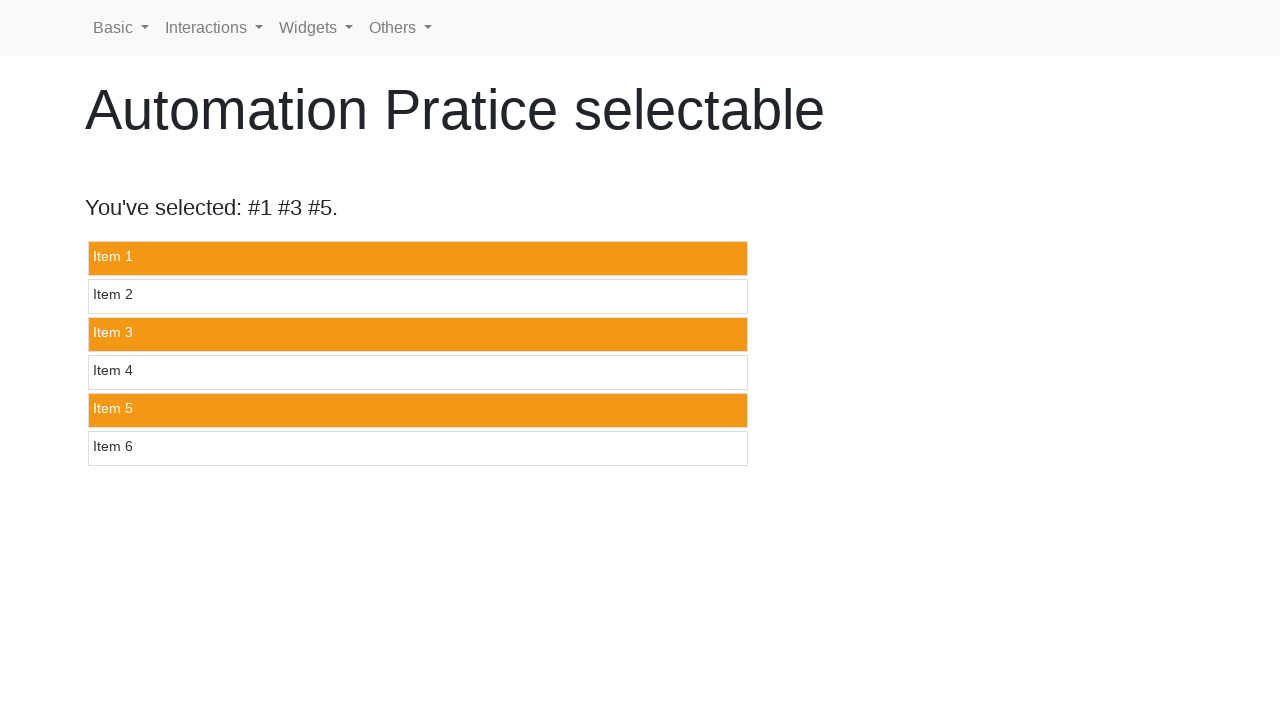